Tests various types of alerts on a demo page including simple alerts, confirmation dialogs, prompt alerts, and modern alerts

Starting URL: https://letcode.in/alert

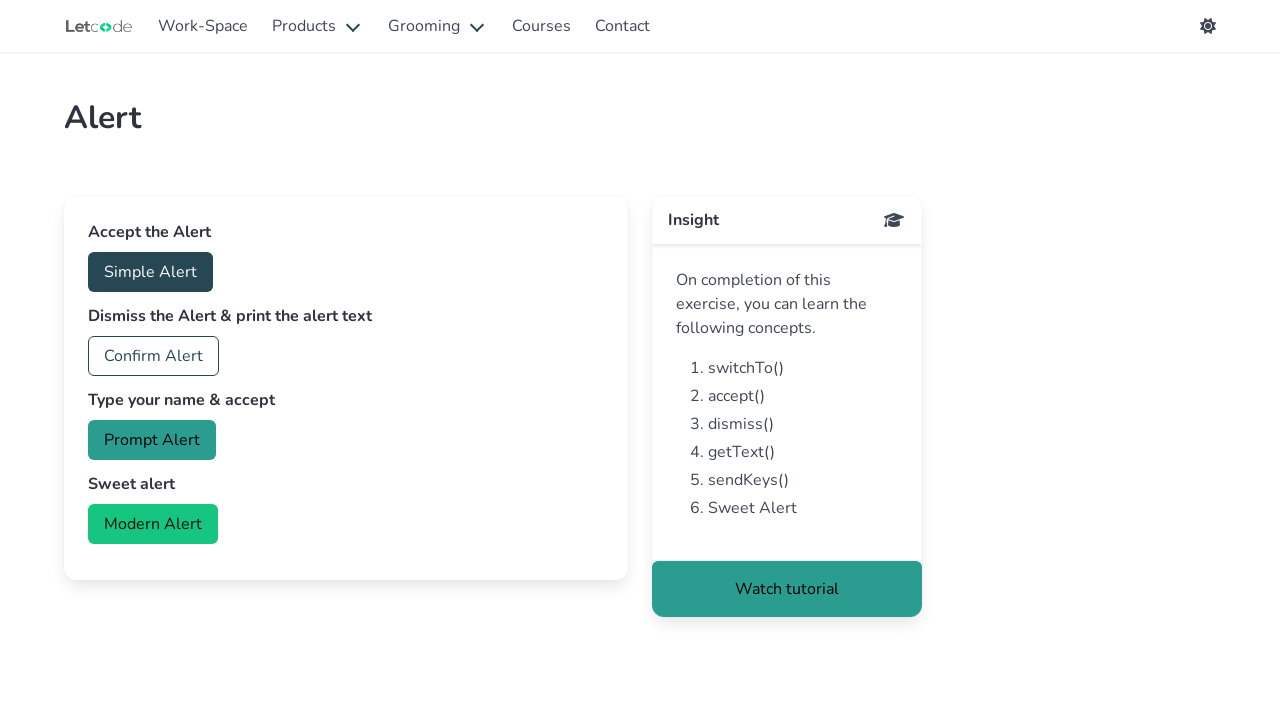

Clicked Simple Alert button at (150, 272) on #accept
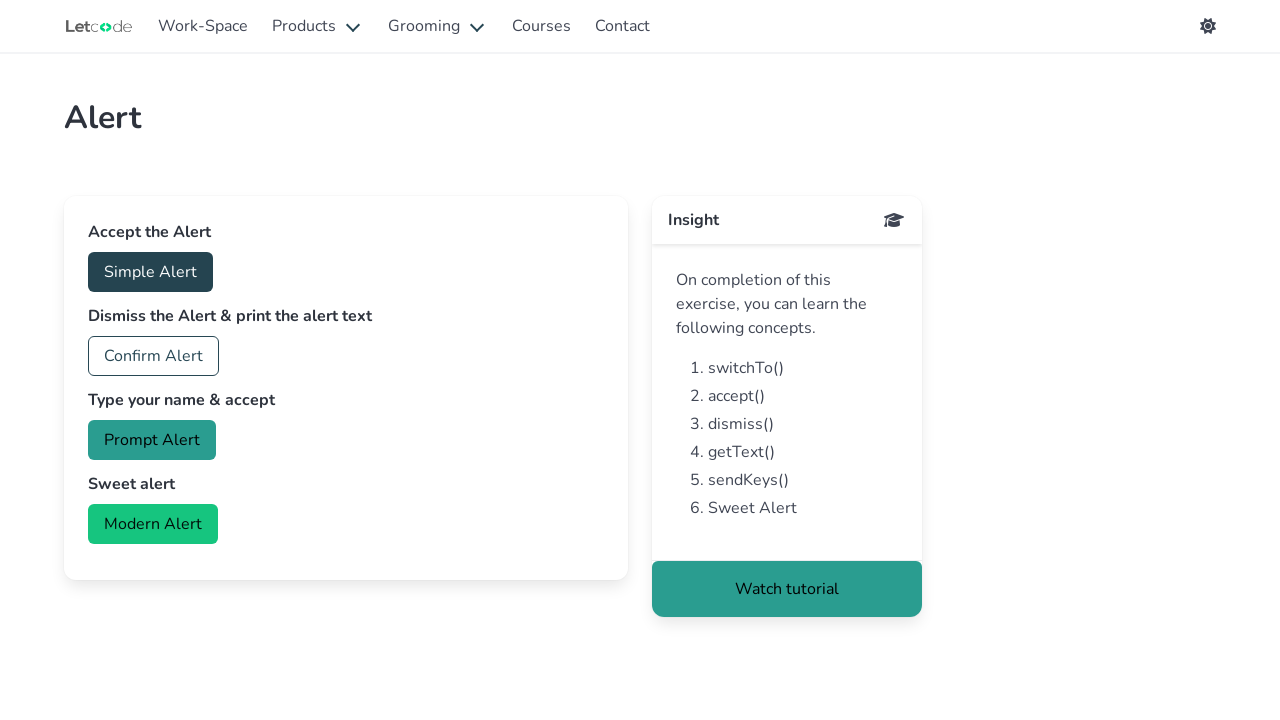

Simple alert accepted
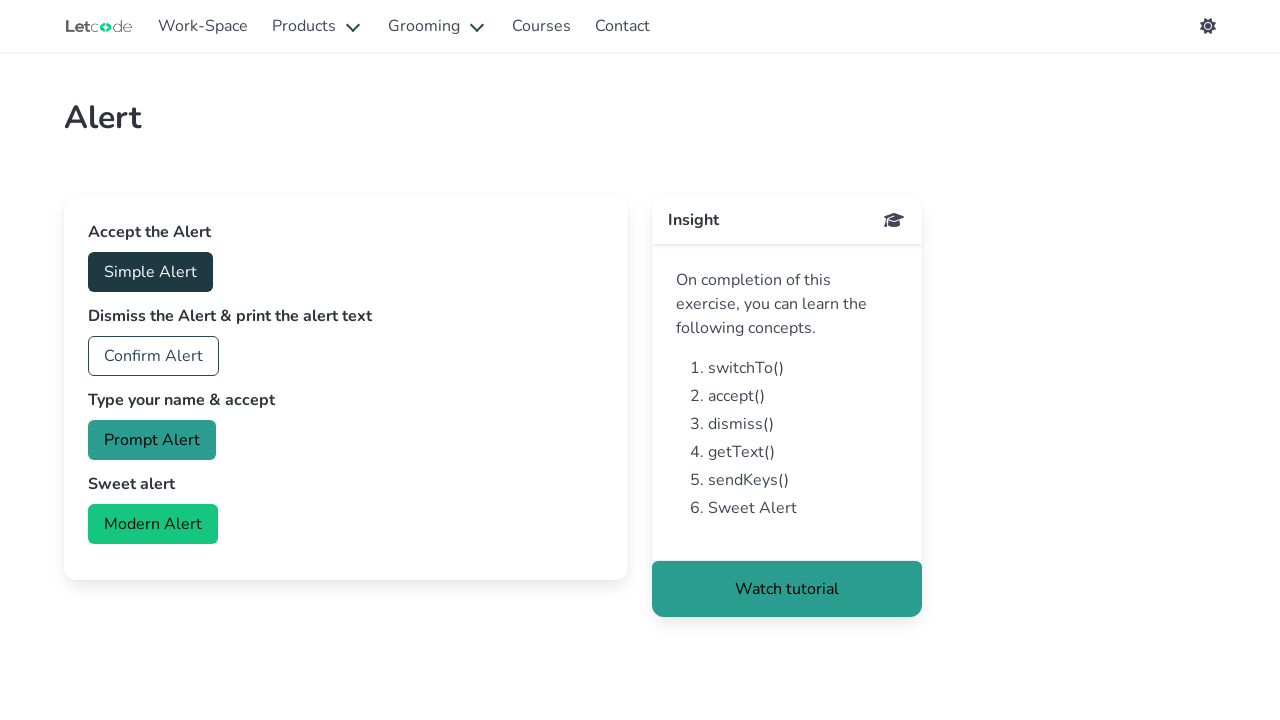

Clicked Dismiss Alert button (confirmation dialog) at (154, 356) on #confirm
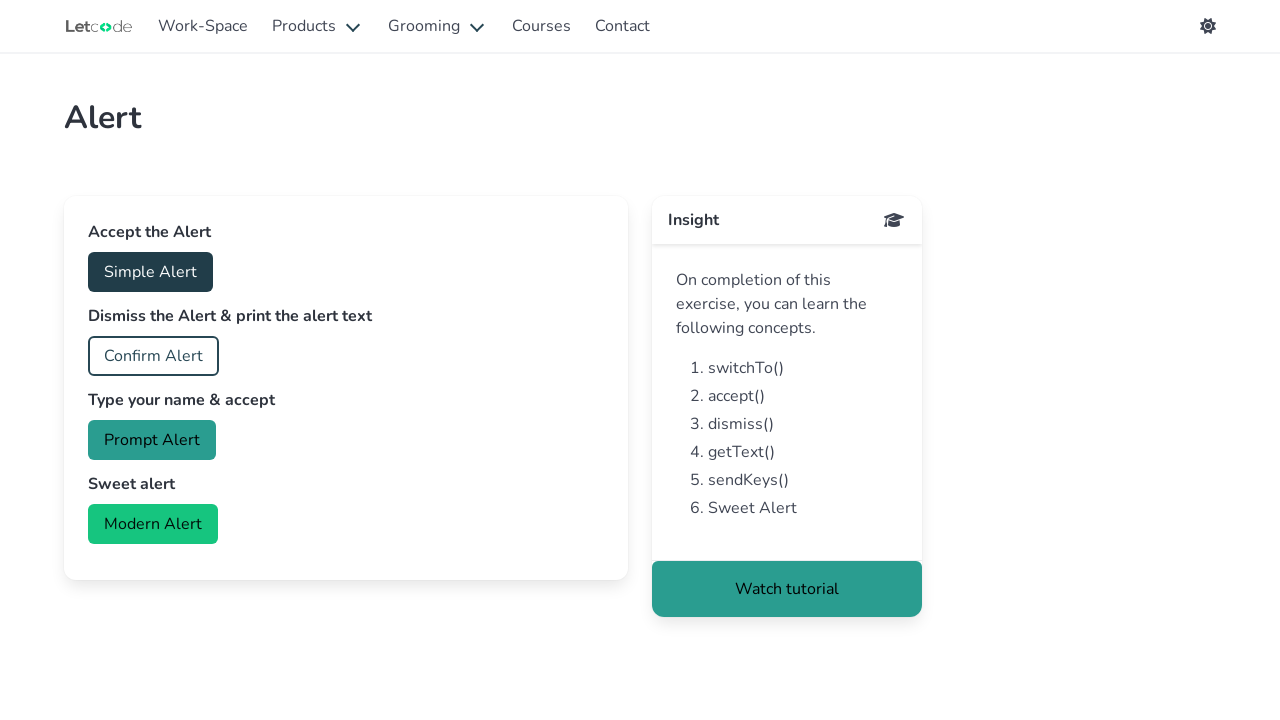

Confirmation dialog dismissed
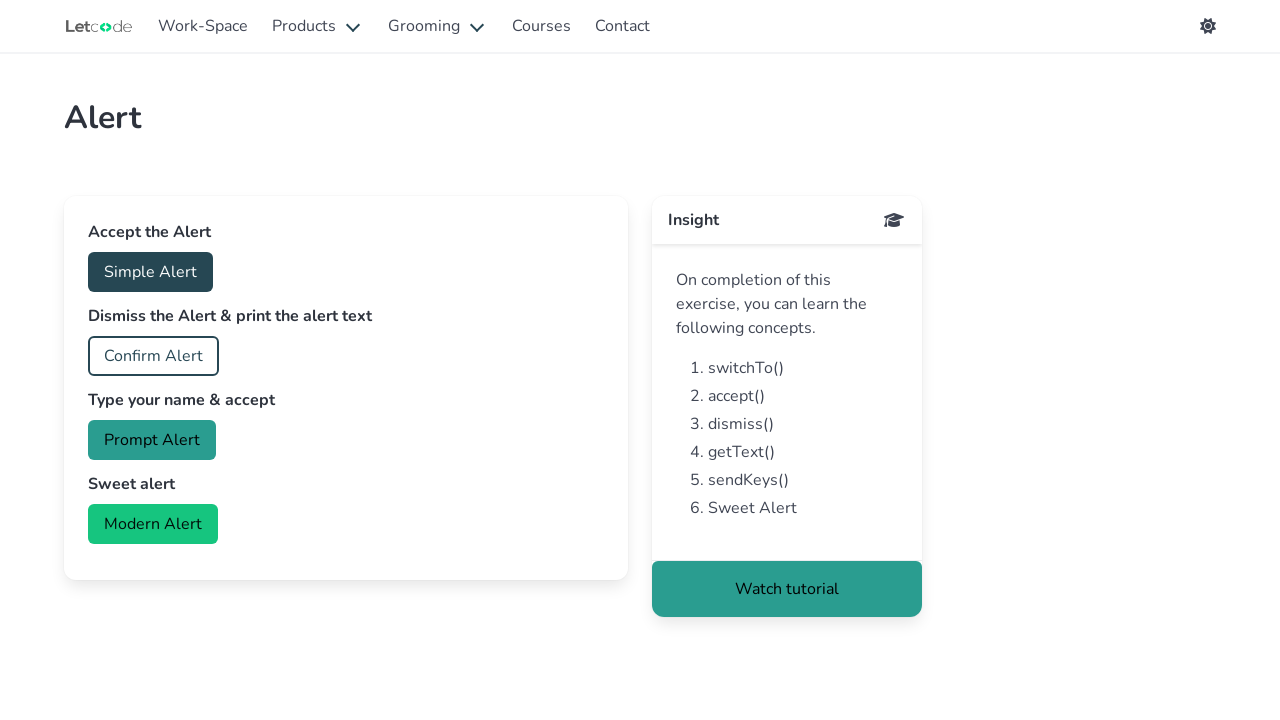

Clicked Prompt Alert button at (152, 440) on #prompt
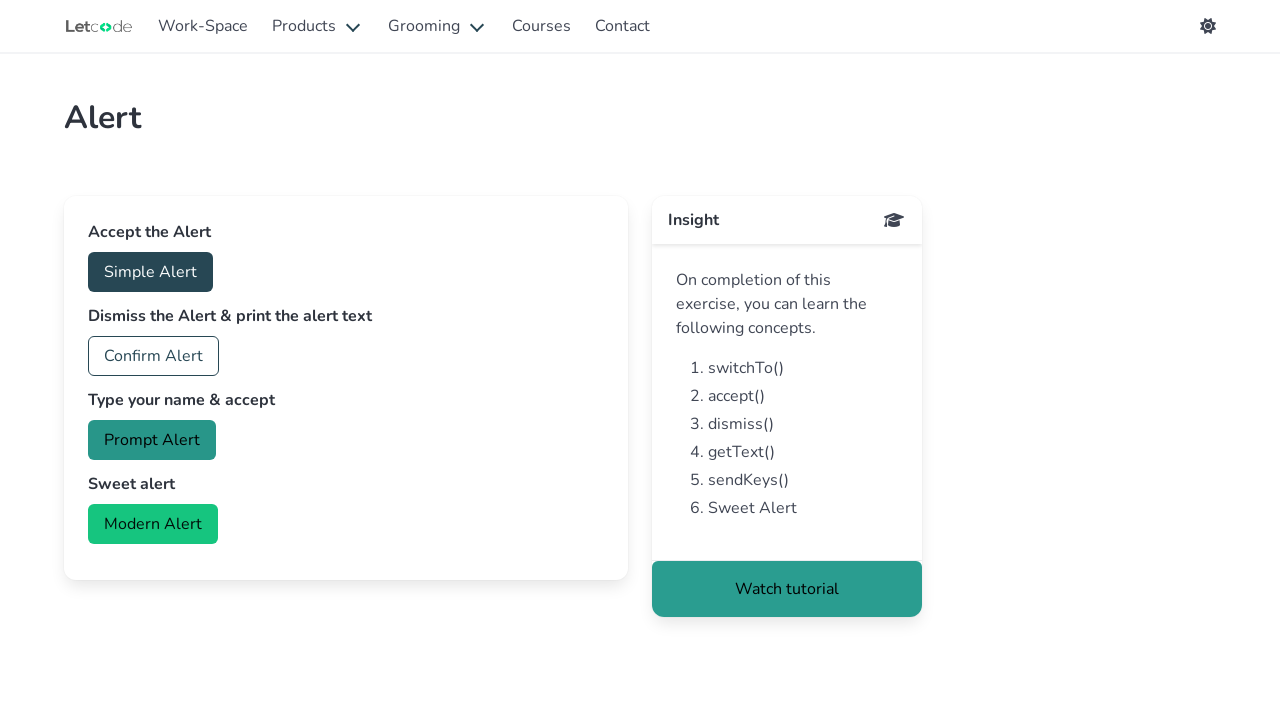

Prompt alert accepted with text 'Prompt_Alert_Clicked'
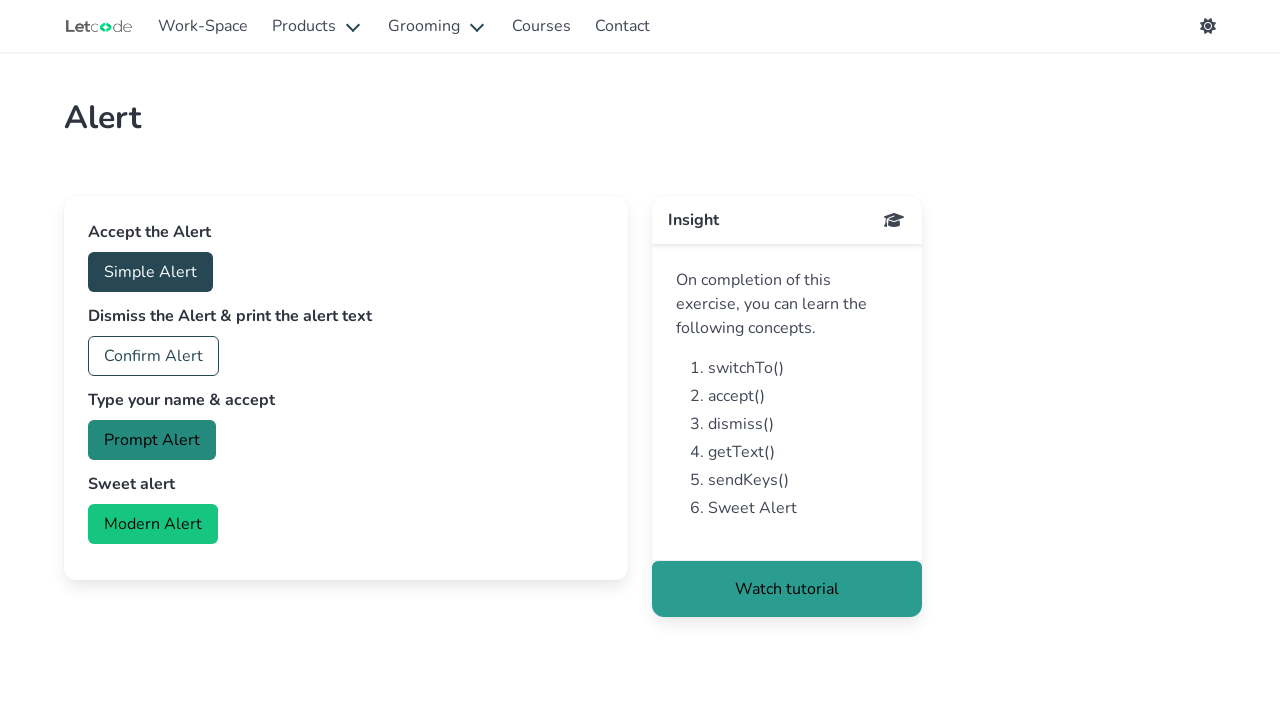

Clicked Modern Alert button at (153, 524) on #modern
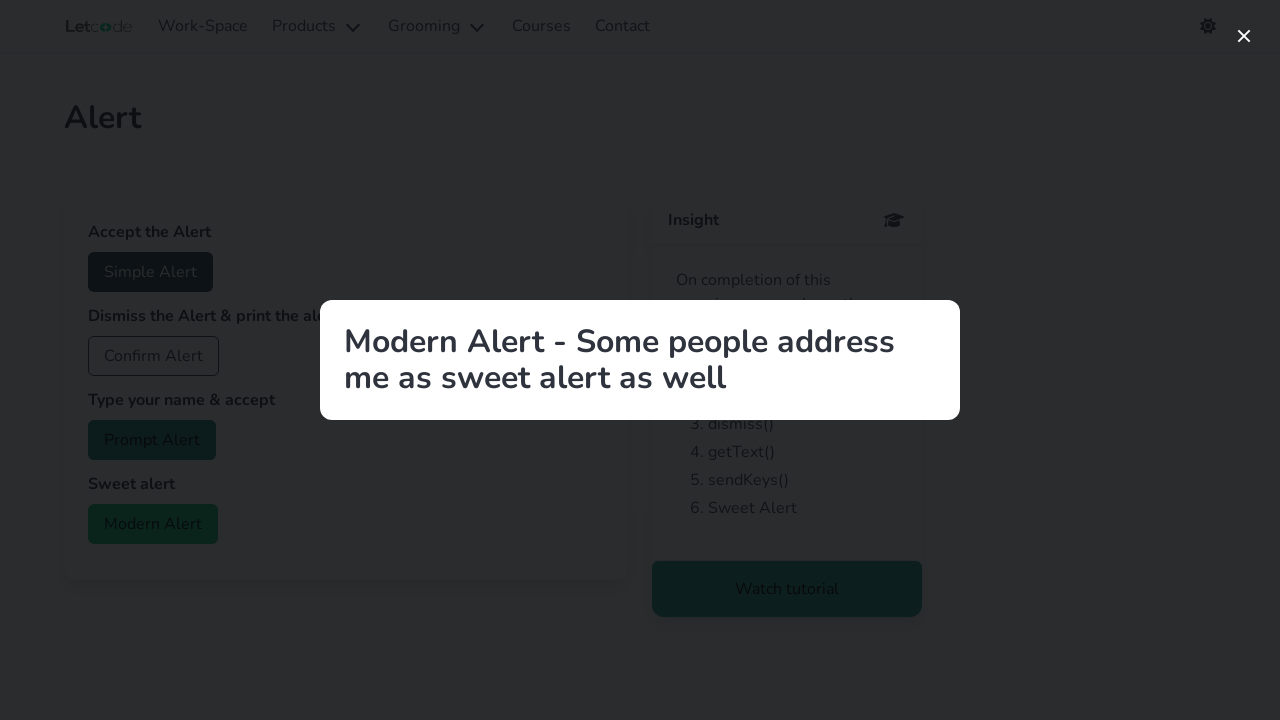

Closed modern alert by clicking close button at (1244, 36) on xpath=/html/body/app-root/app-alert/section[1]/div/div/div[1]/div/div/div[5]/but
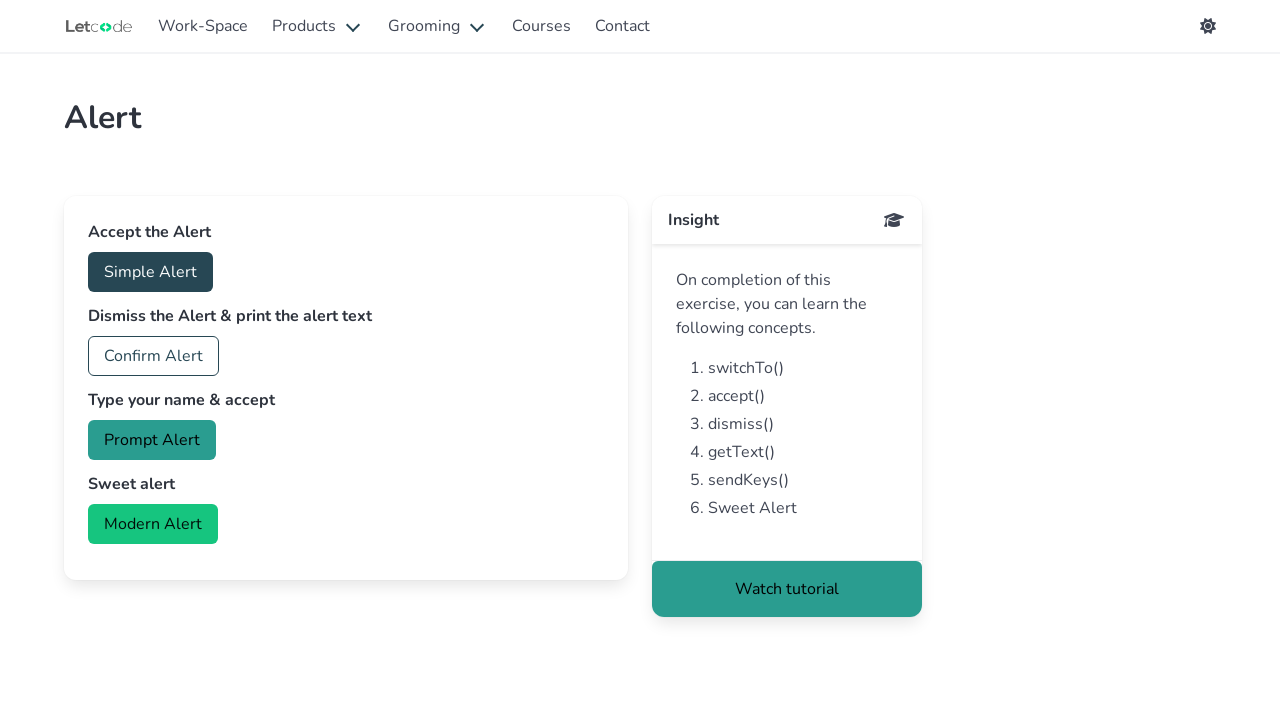

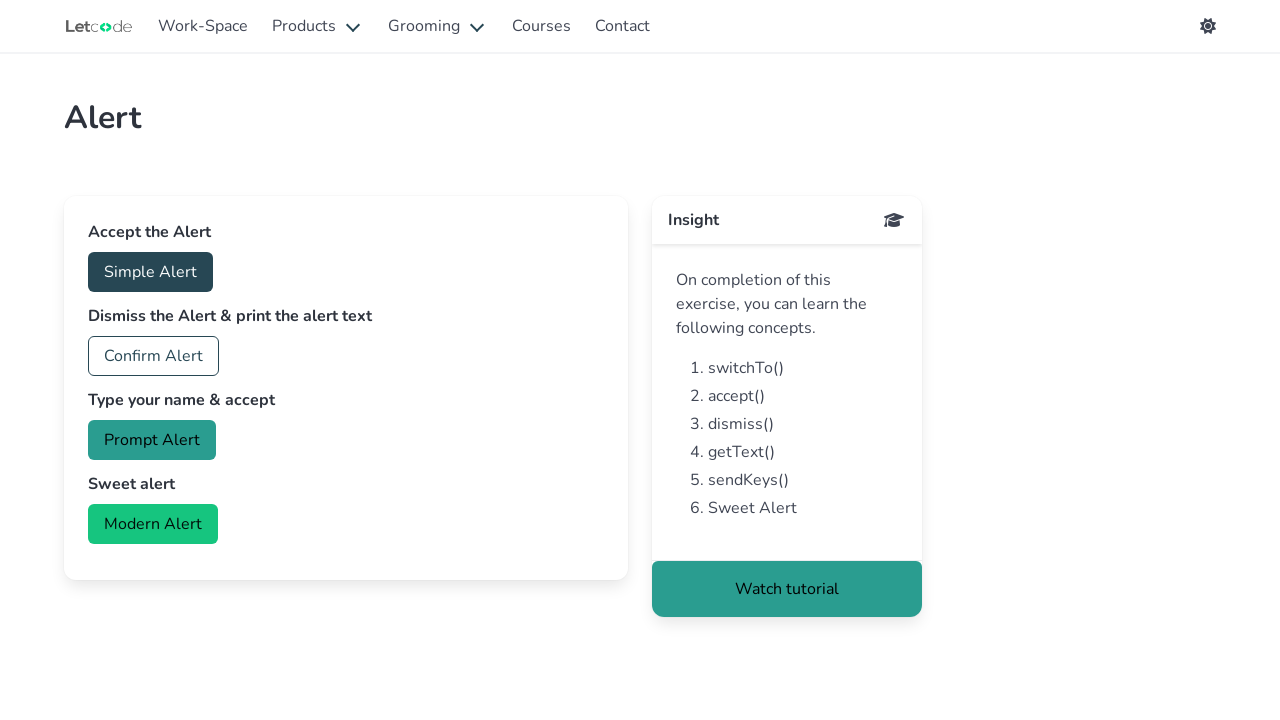